Tests dynamic loading functionality by clicking a start button and waiting for a "Hello World" message to appear

Starting URL: https://the-internet.herokuapp.com/dynamic_loading/2

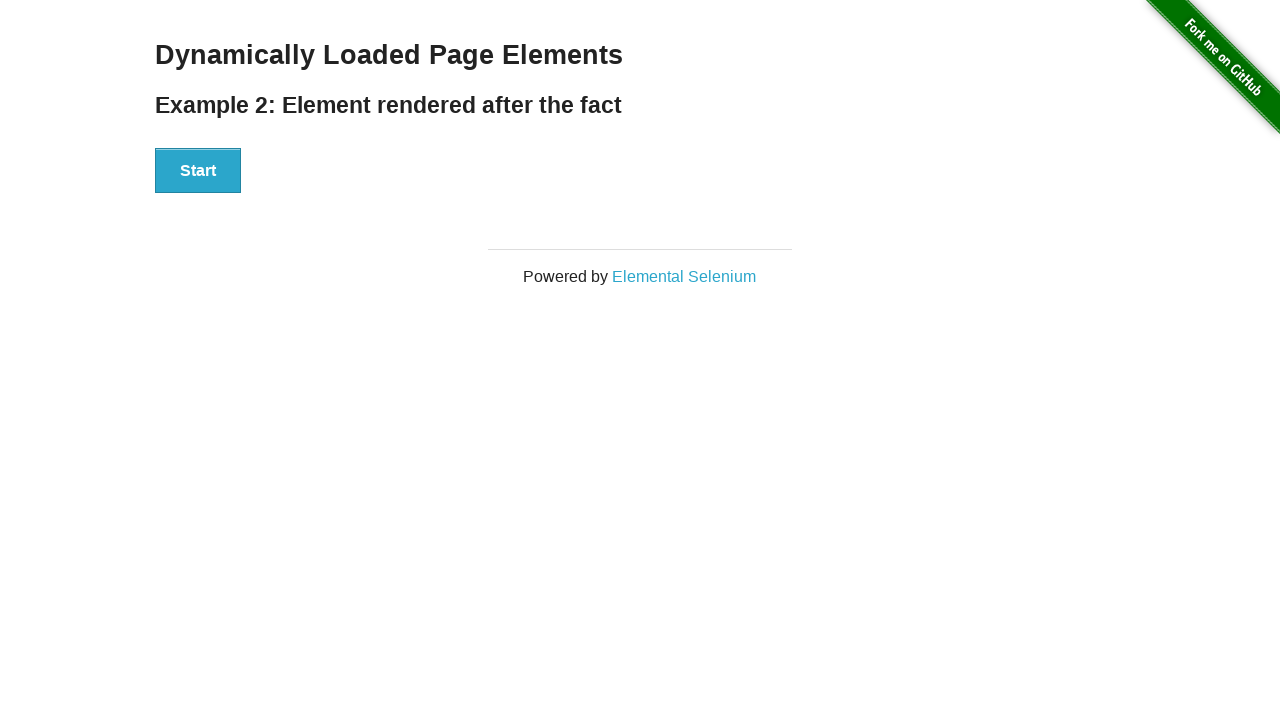

Clicked the start button to trigger dynamic loading at (198, 171) on #start button
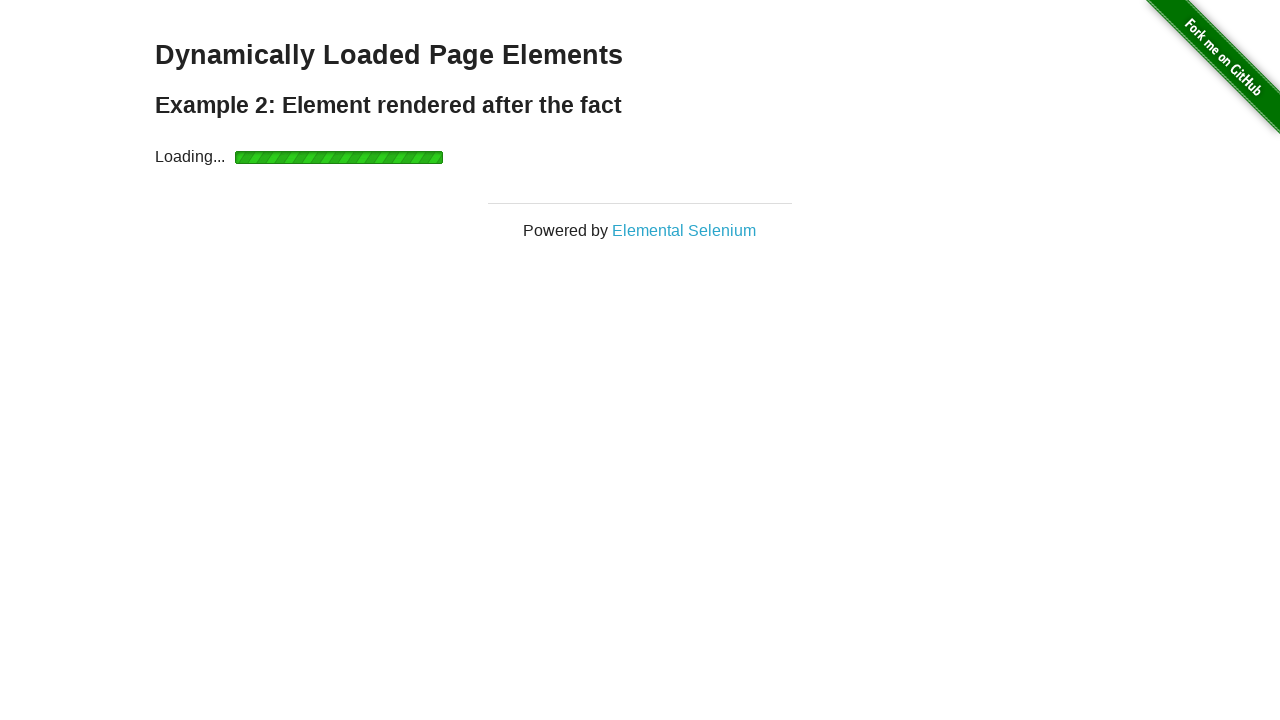

Waited for Hello World message to appear and become visible
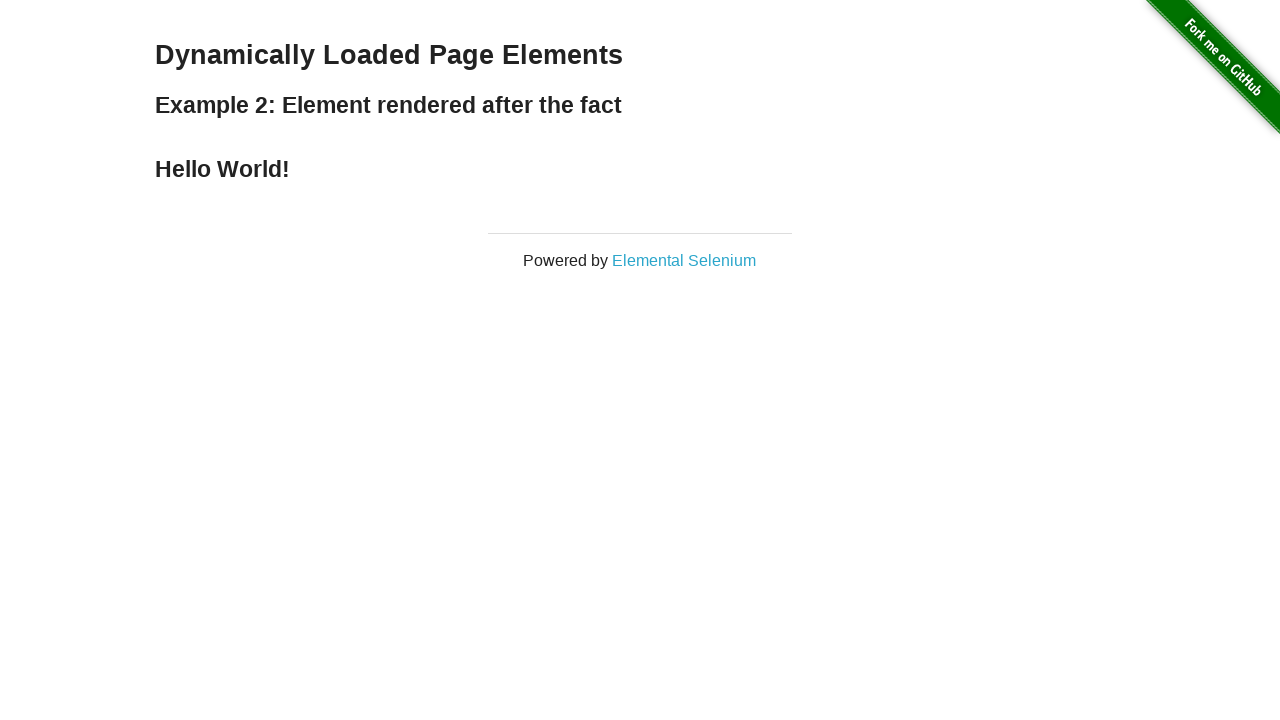

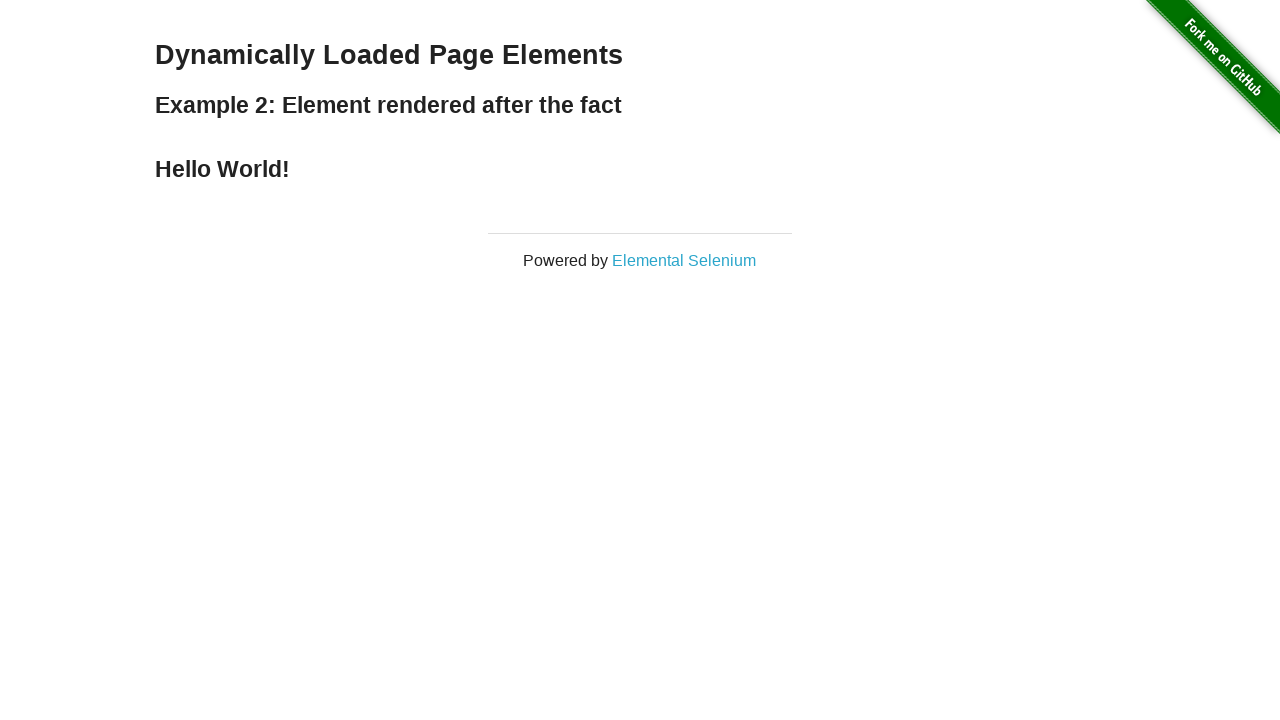